Tests dropdown selection functionality by selecting an option from a dropdown menu by its index

Starting URL: https://omayo.blogspot.com/

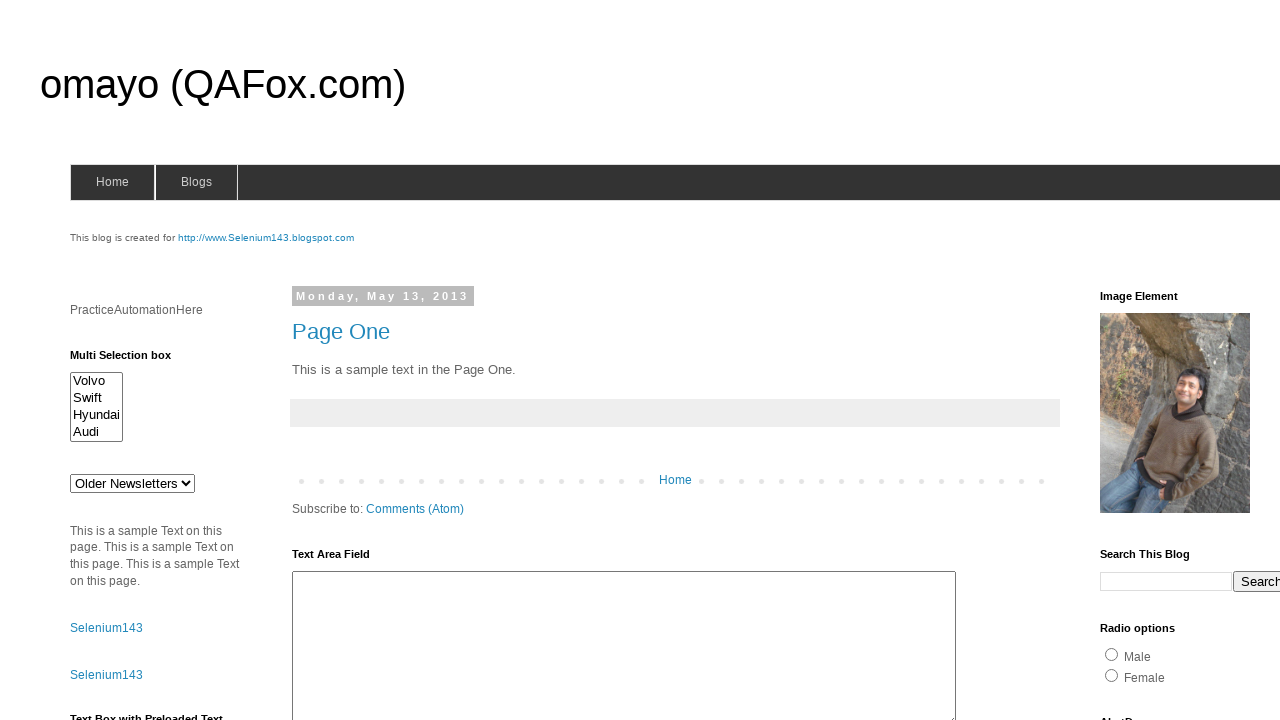

Selected second option (index 1) from dropdown menu #drop1 on #drop1
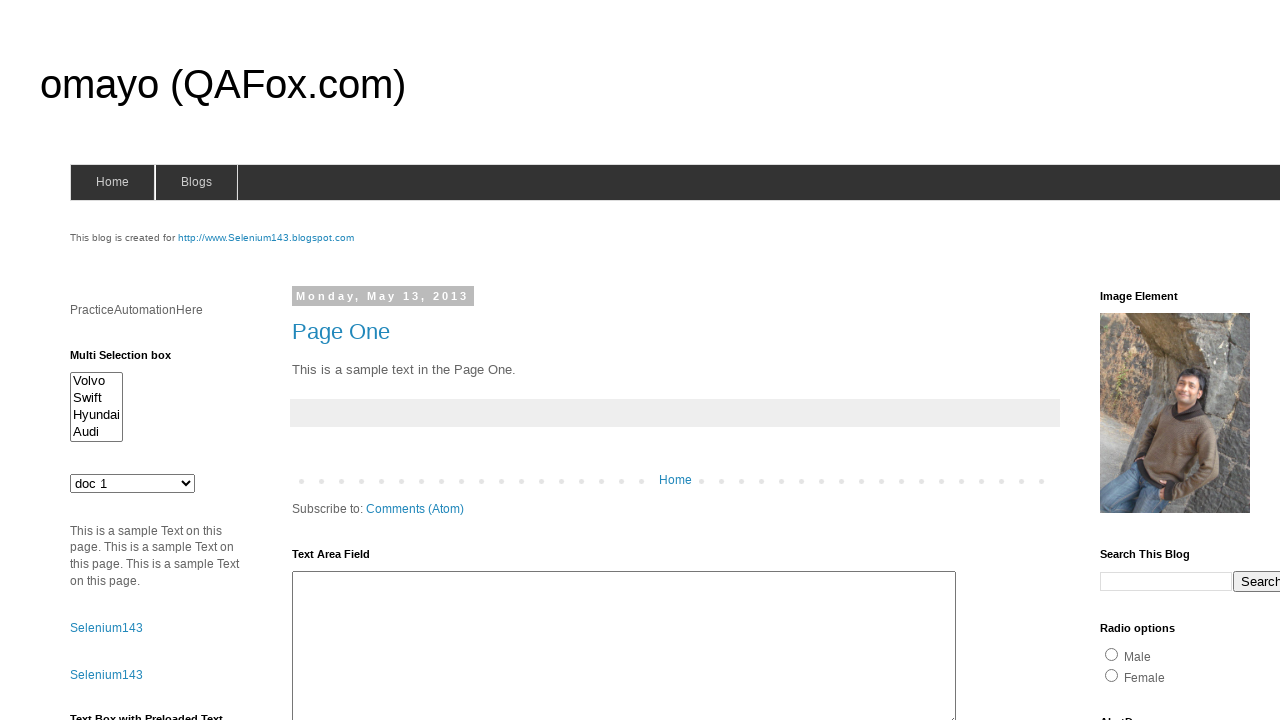

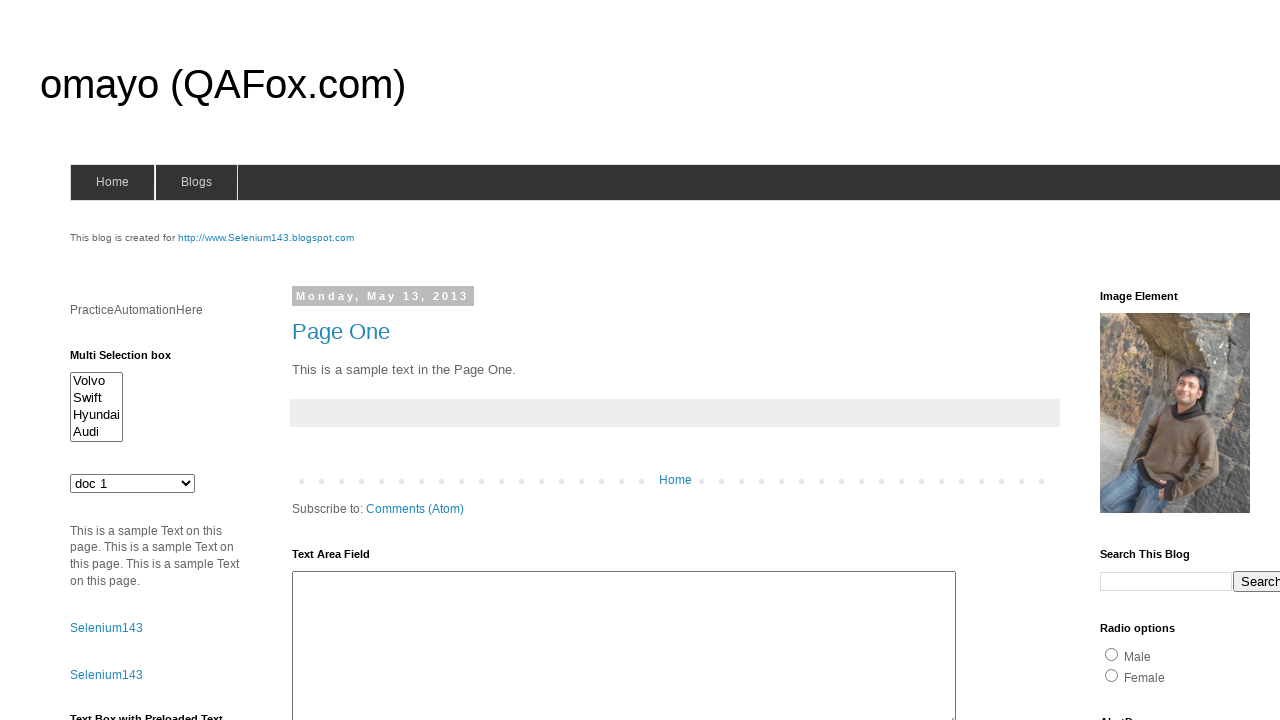